Tests e-commerce functionality by searching for products, adding them to cart, and applying a promo code at checkout

Starting URL: https://rahulshettyacademy.com/seleniumPractise/#/

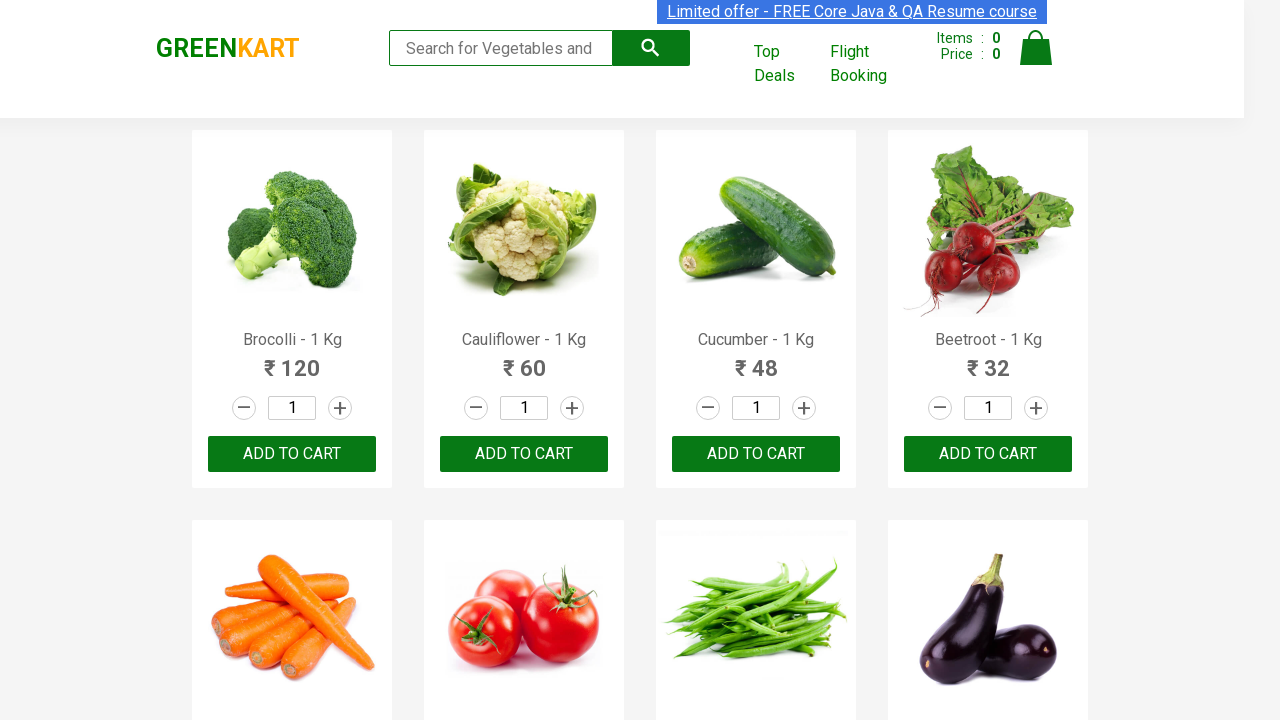

Filled search field with 'nut' on input.search-keyword
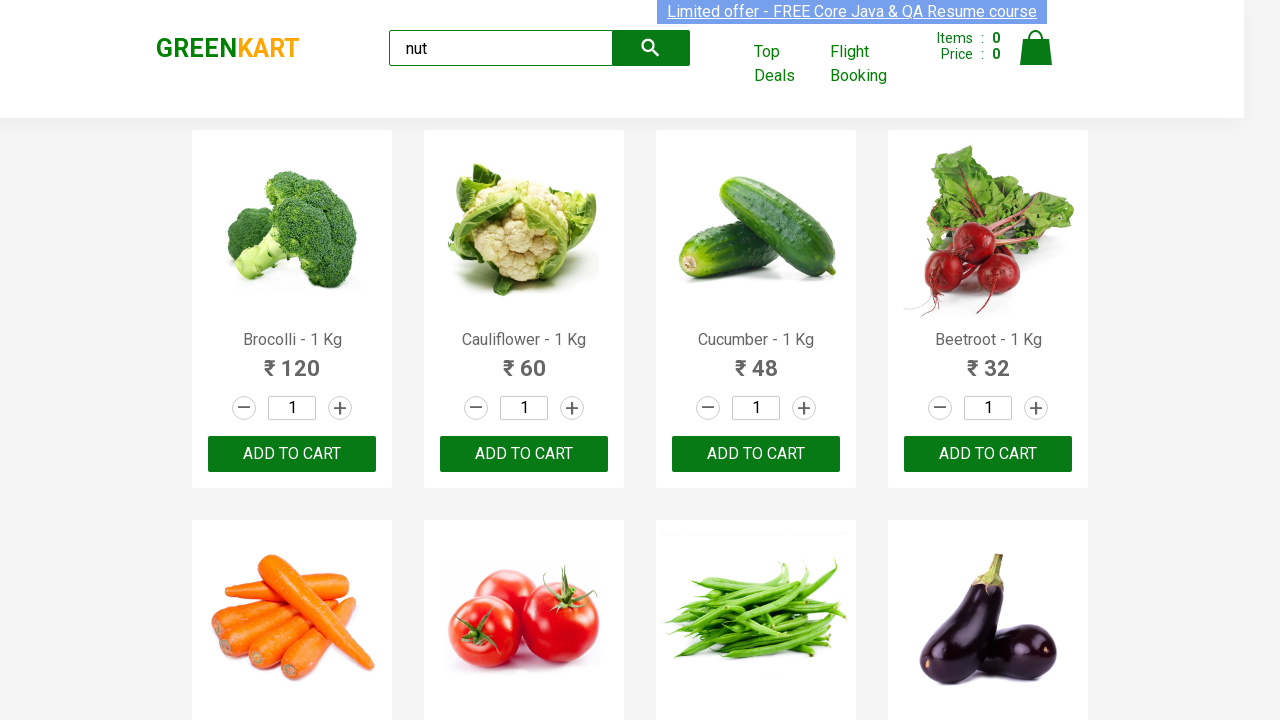

Waited 2 seconds for products to load
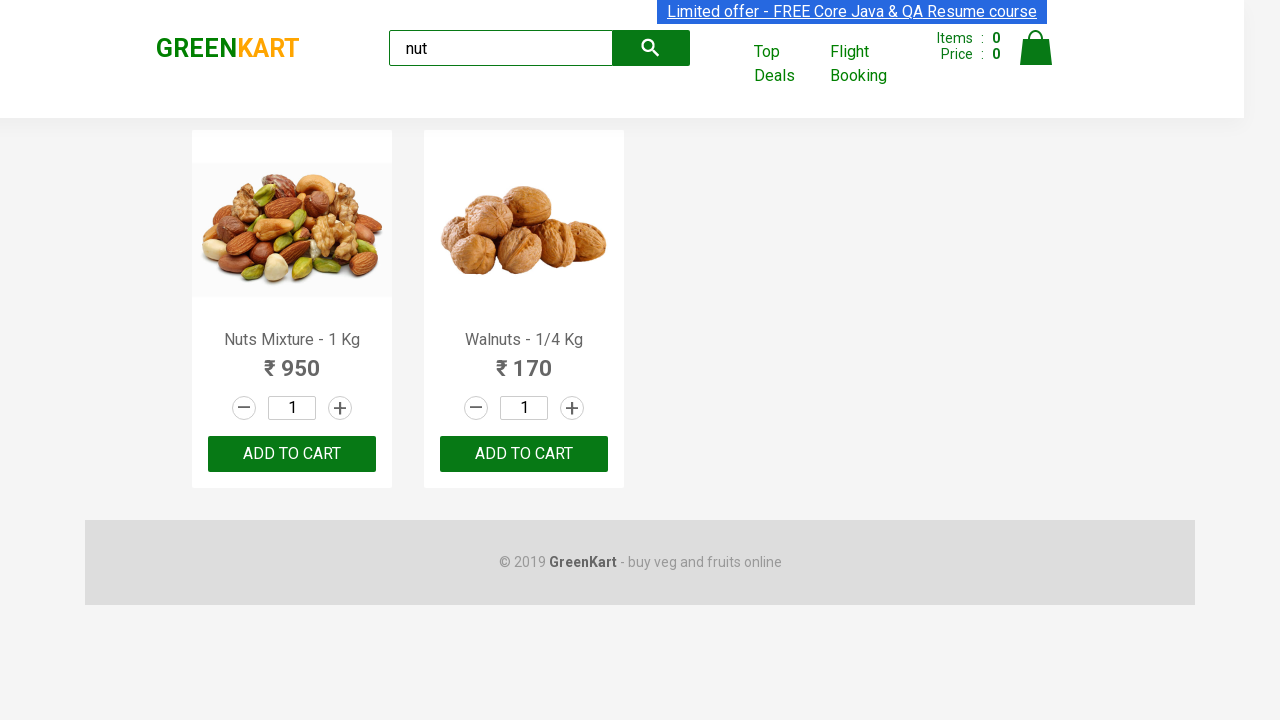

Located all 'Add to Cart' buttons
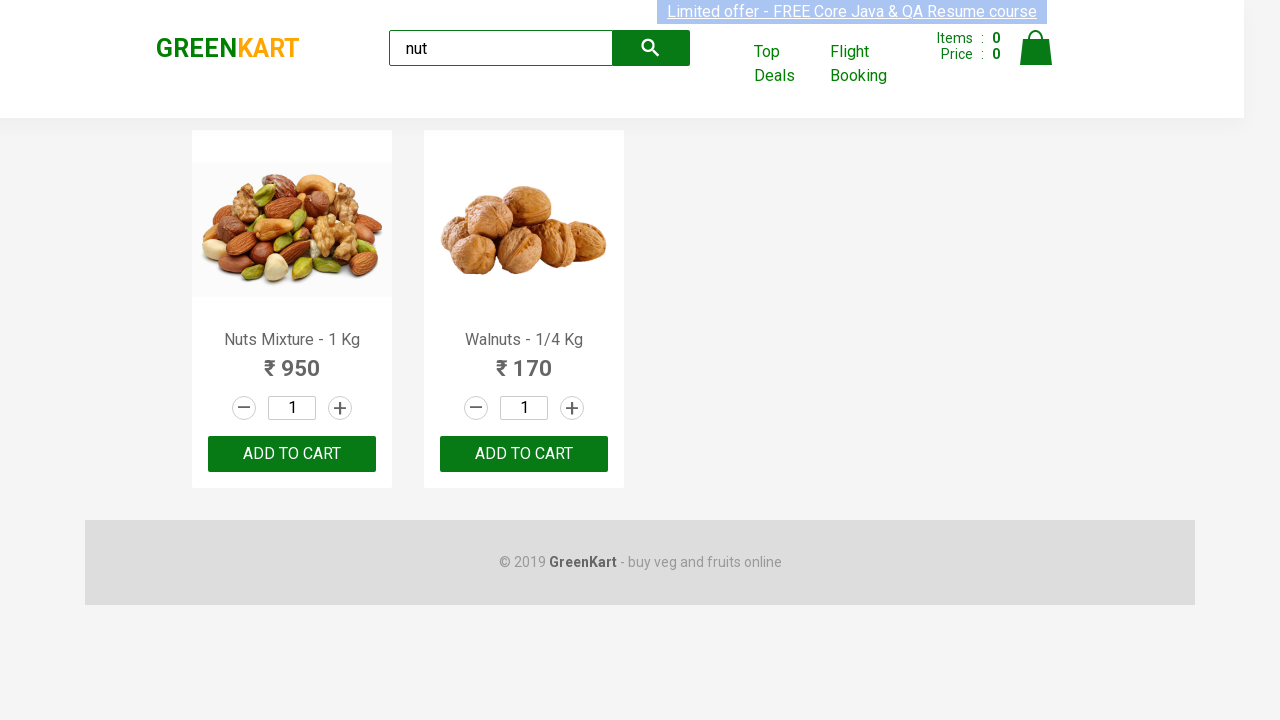

Clicked 'Add to Cart' button for a product at (292, 454) on xpath=//div[@class='product-action']/button >> nth=0
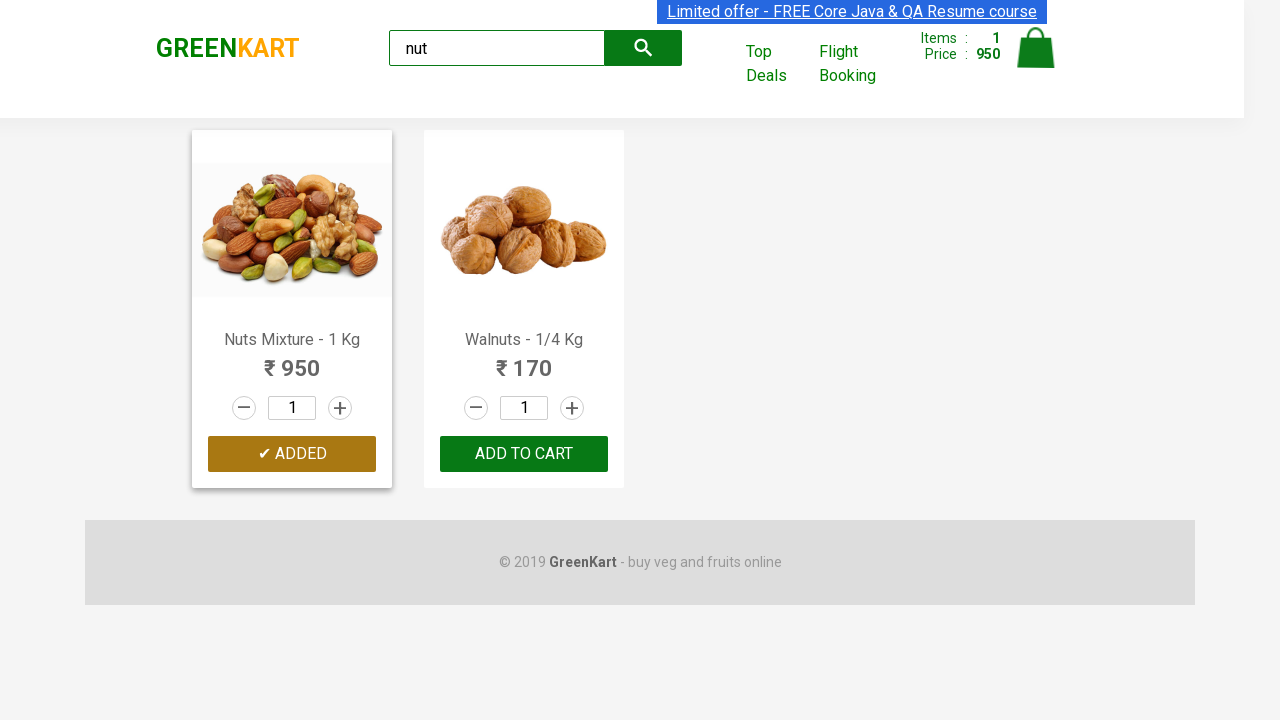

Clicked 'Add to Cart' button for a product at (524, 454) on xpath=//div[@class='product-action']/button >> nth=1
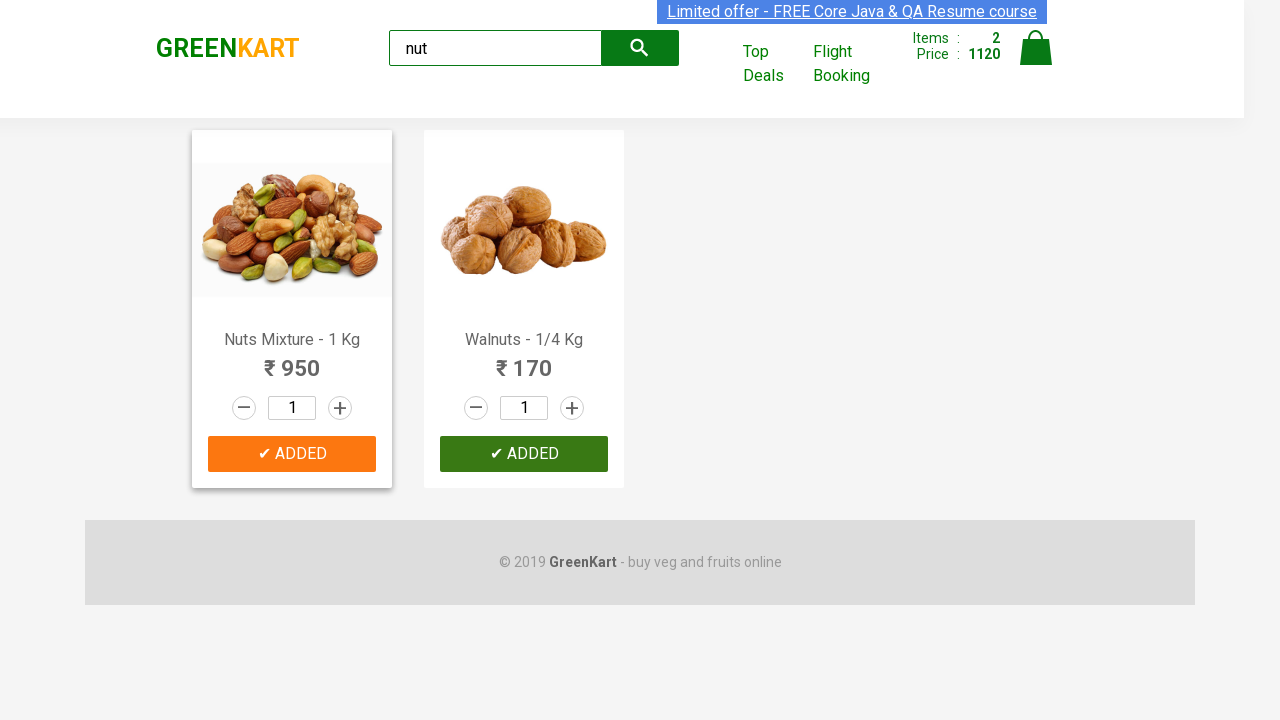

Clicked cart icon at (1036, 48) on xpath=//a[@class='cart-icon']/img
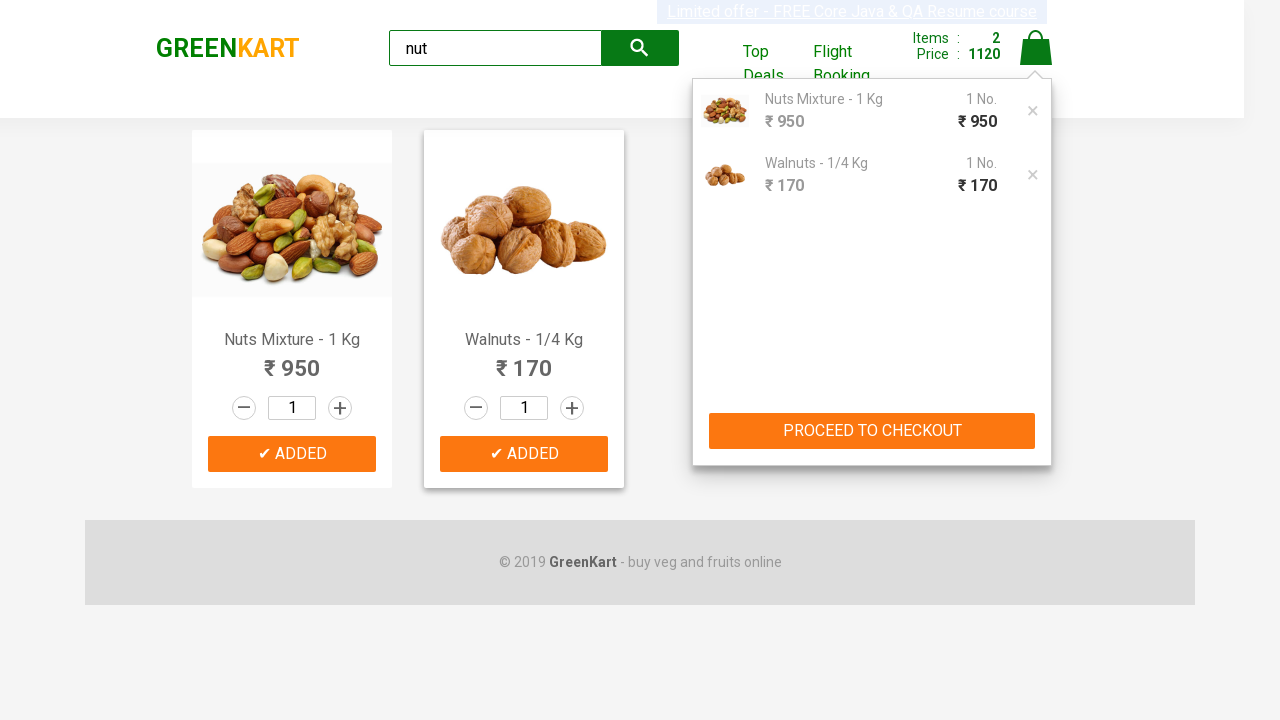

Clicked checkout button at (872, 431) on xpath=//div[@class='action-block']/button
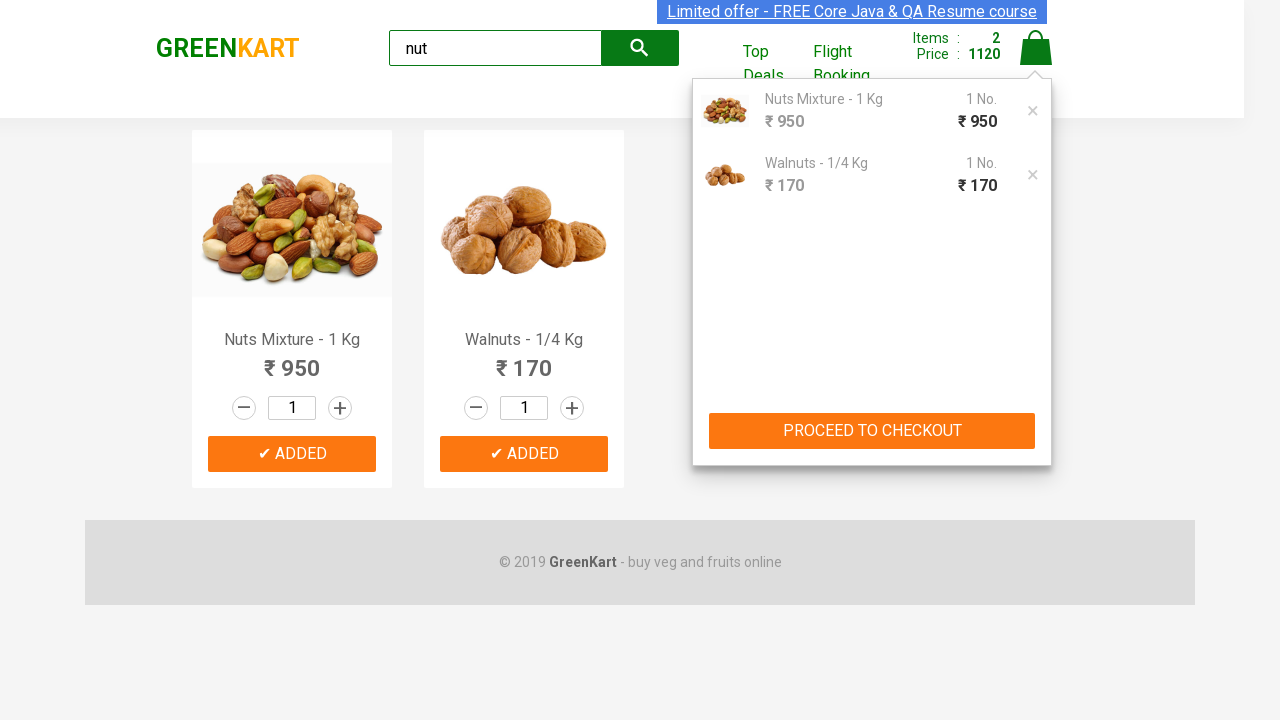

Promo code field appeared
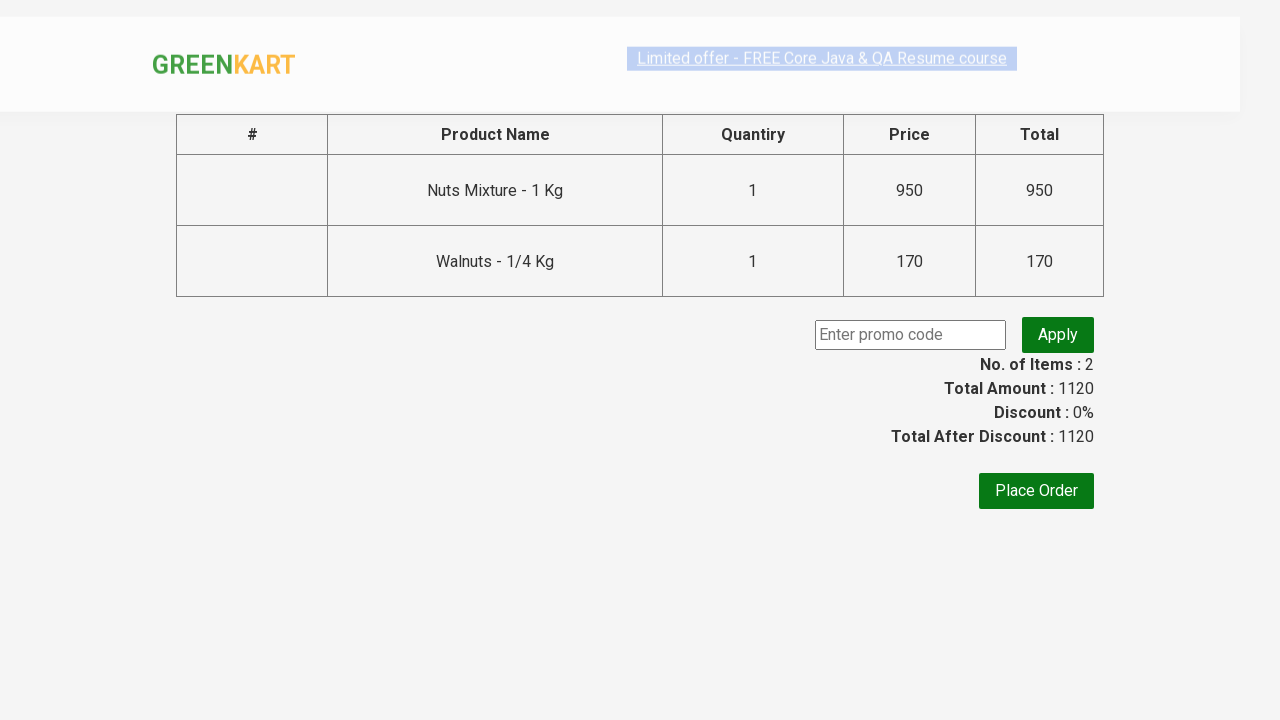

Entered promo code 'rahulshettyacademy' on input.promoCode
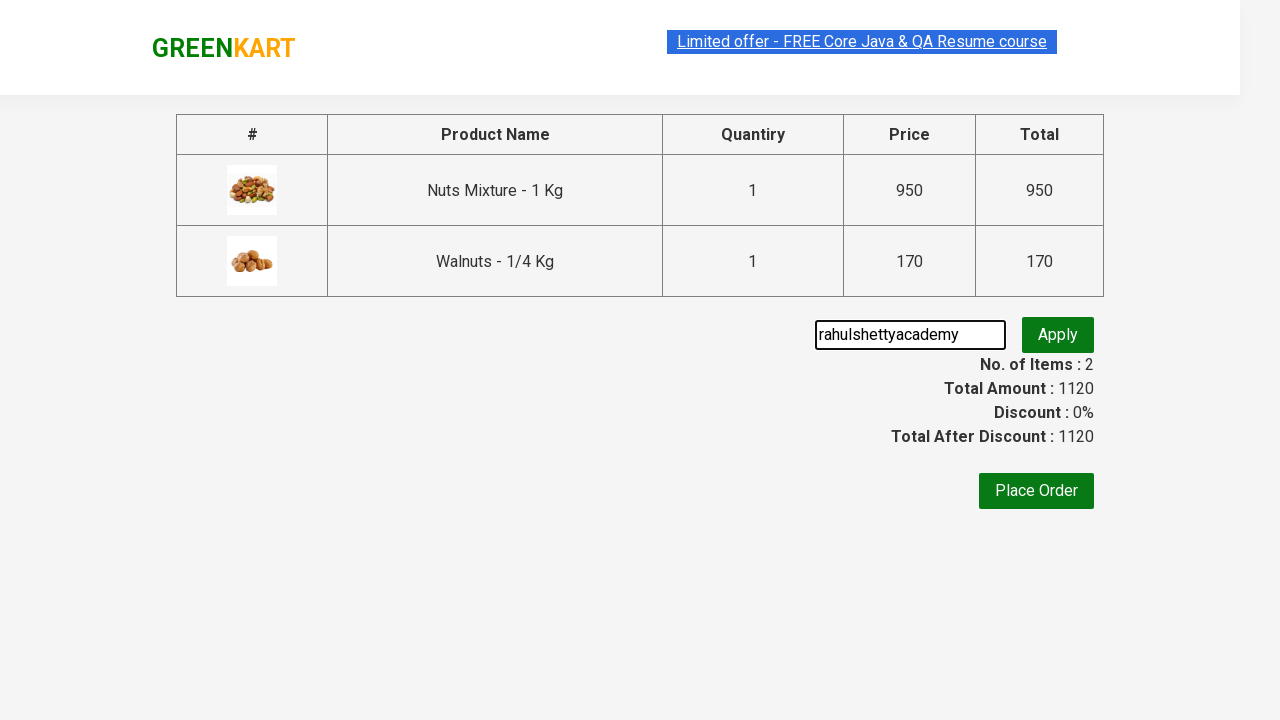

Clicked 'Apply' button for promo code at (1058, 335) on .promoBtn
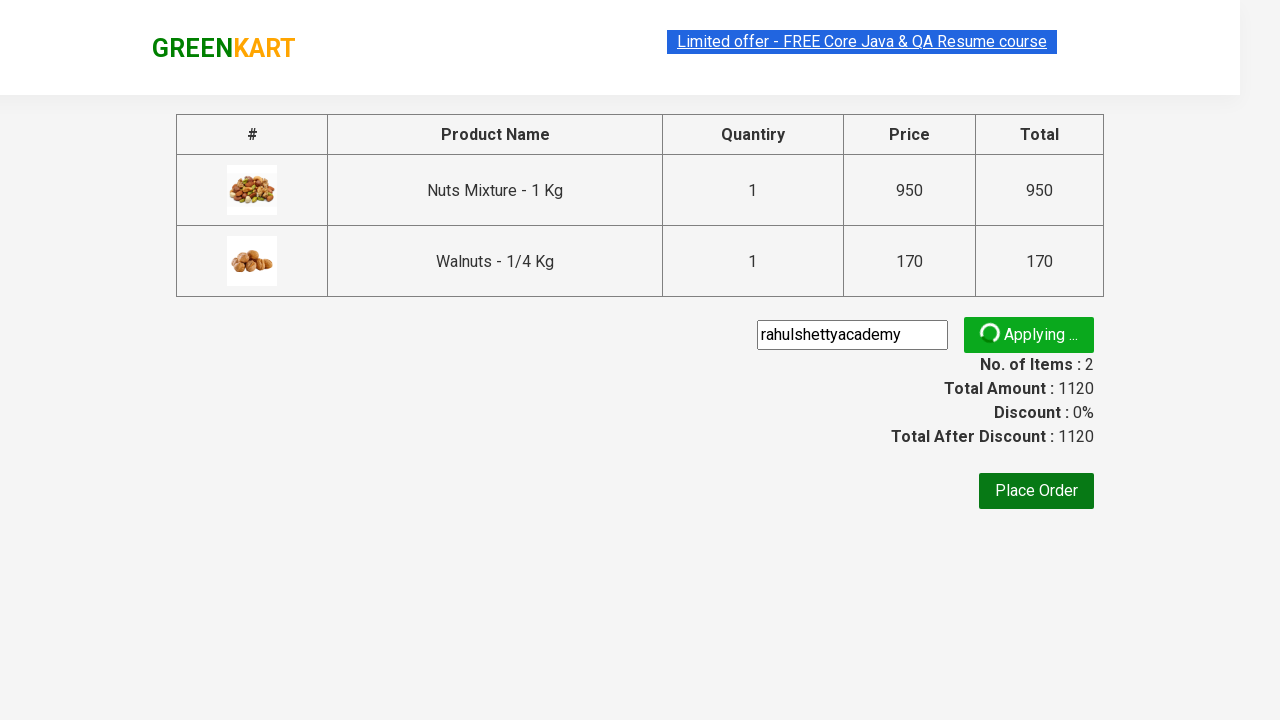

Promo confirmation message appeared
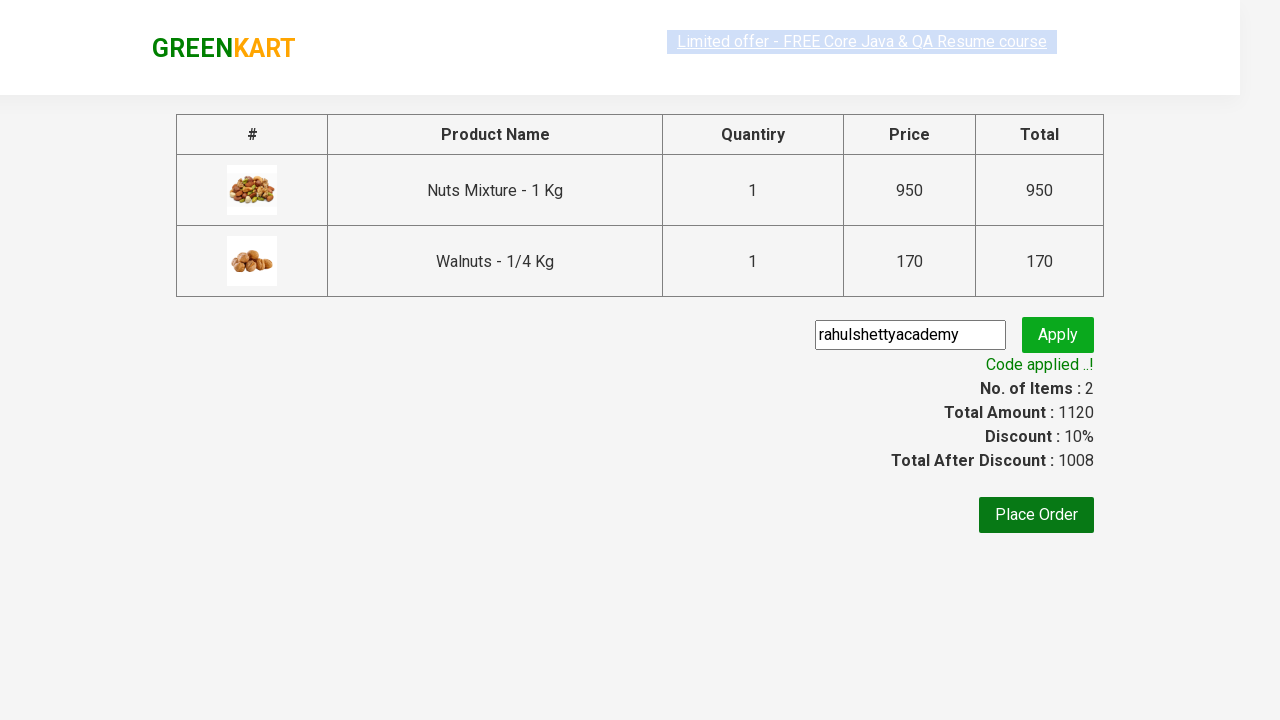

Retrieved promo confirmation message: 'Code applied ..!'
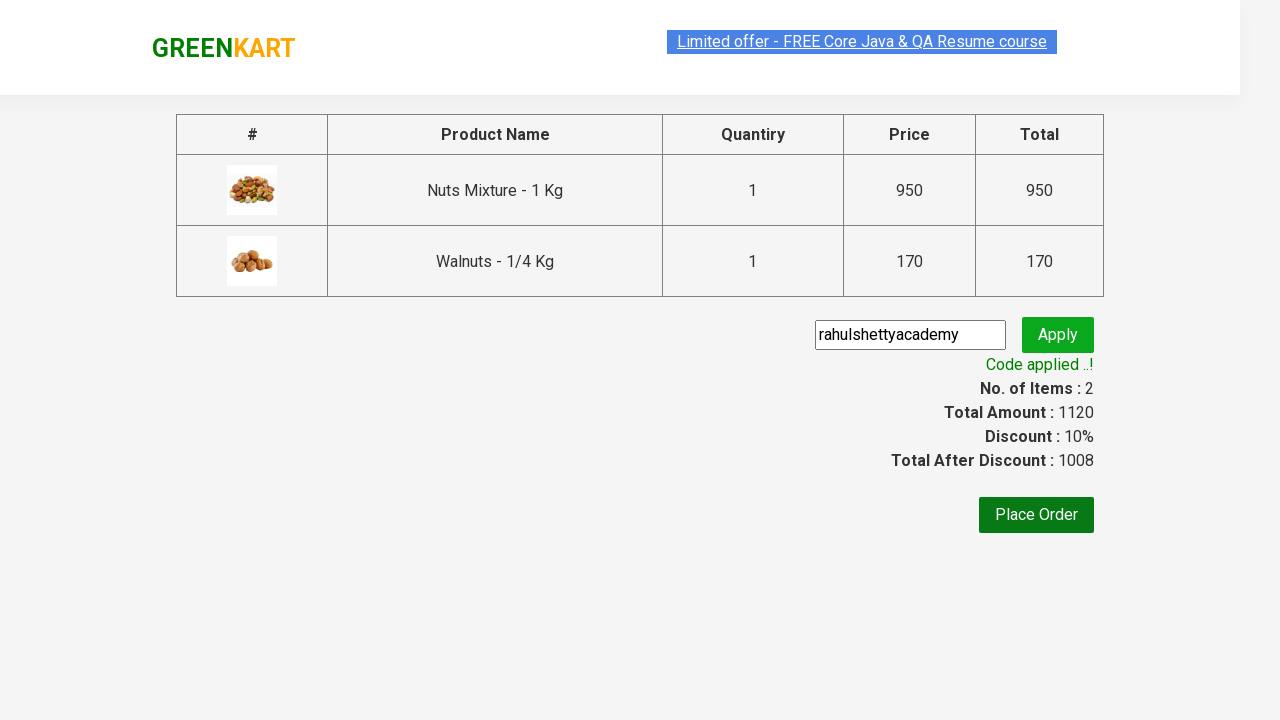

Verified promo code was successfully applied
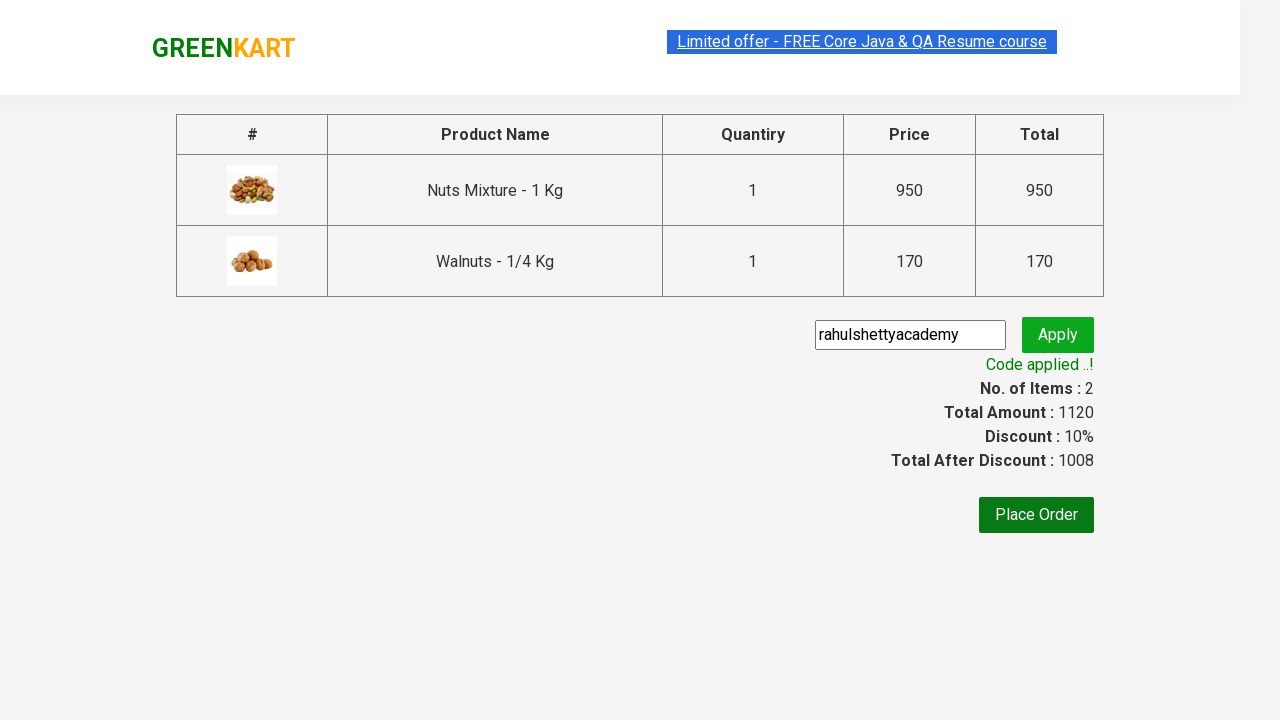

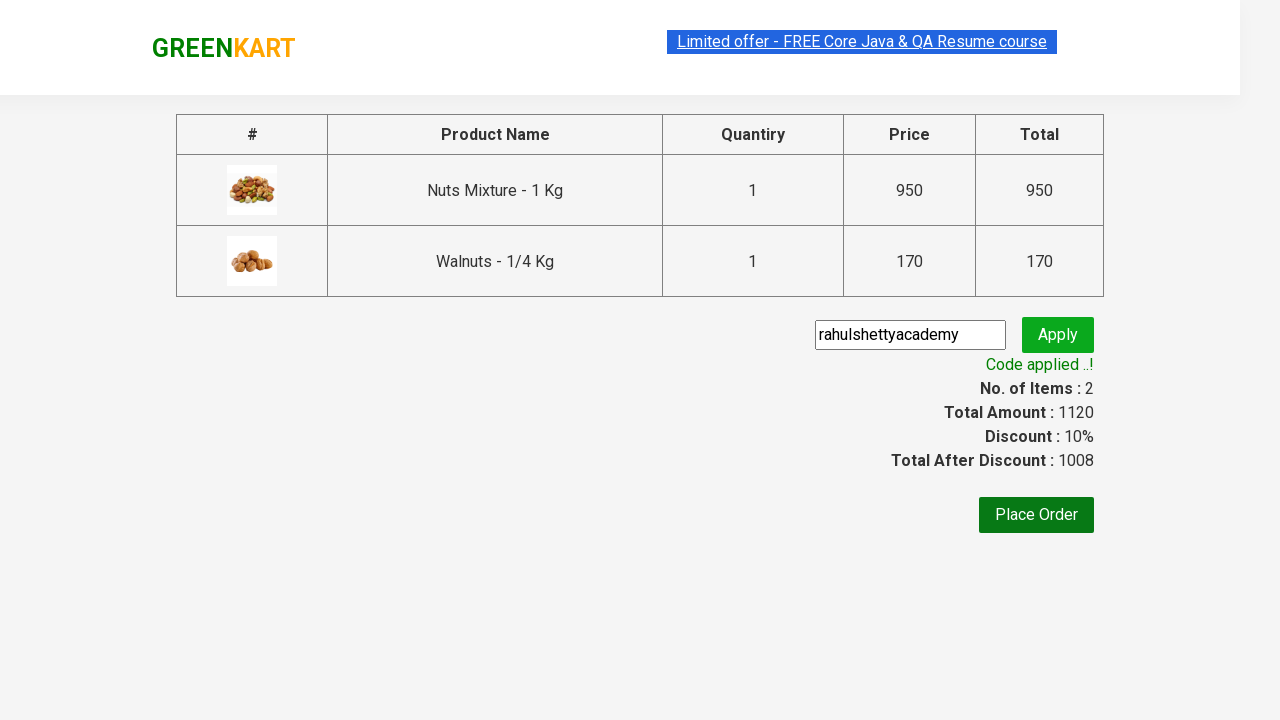